Tests that entering edit mode hides the checkbox and delete button, and focuses the edit input

Starting URL: https://todomvc.com/examples/typescript-angular/#/

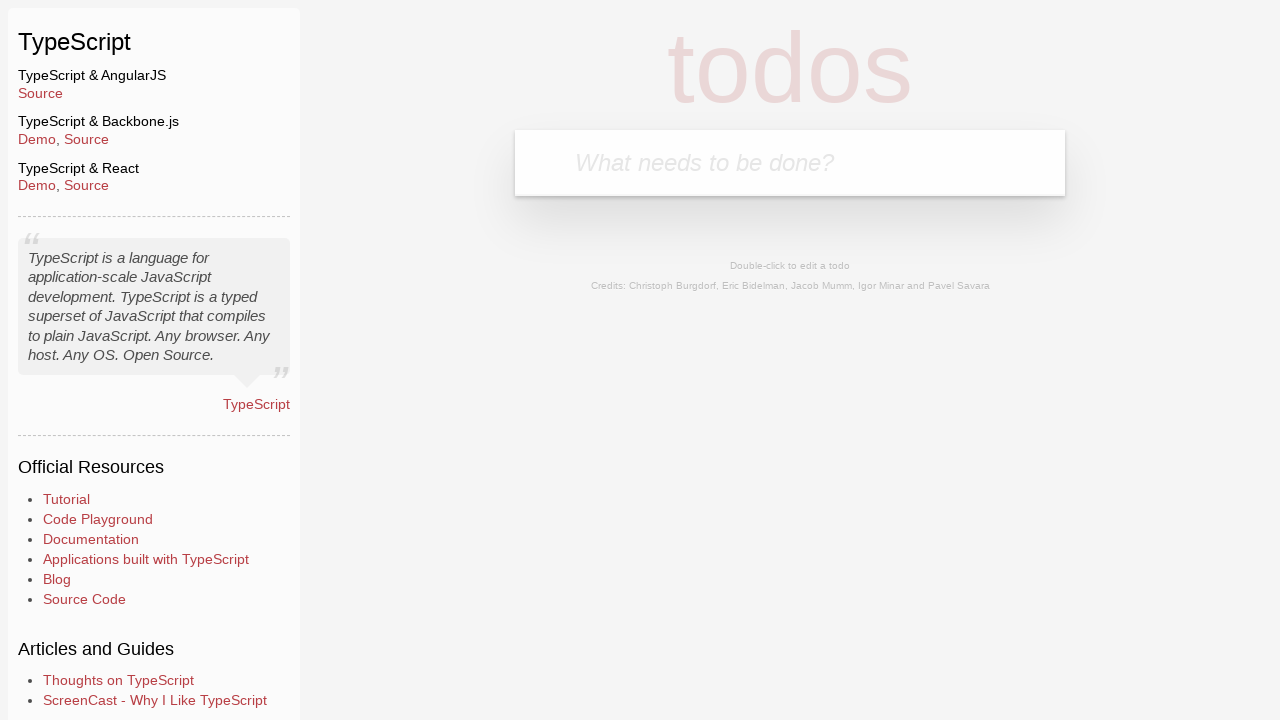

Filled new todo input with 'Lorem' on .new-todo
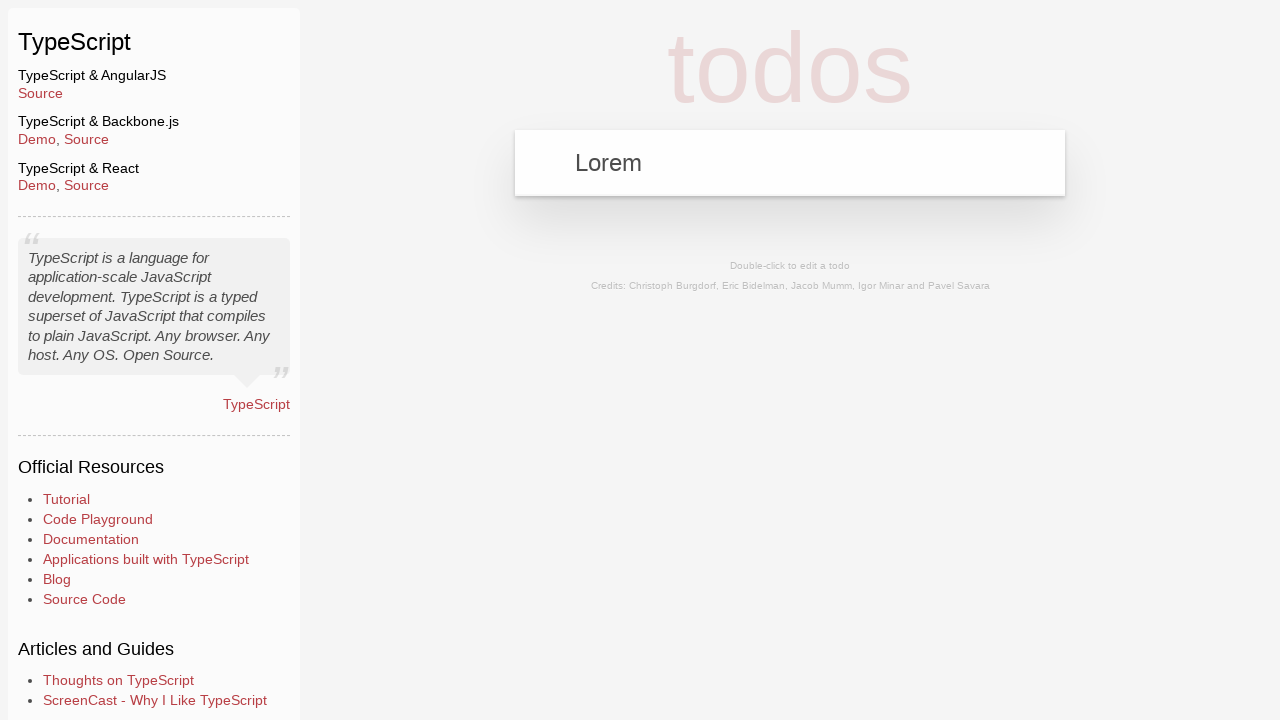

Pressed Enter to create the todo on .new-todo
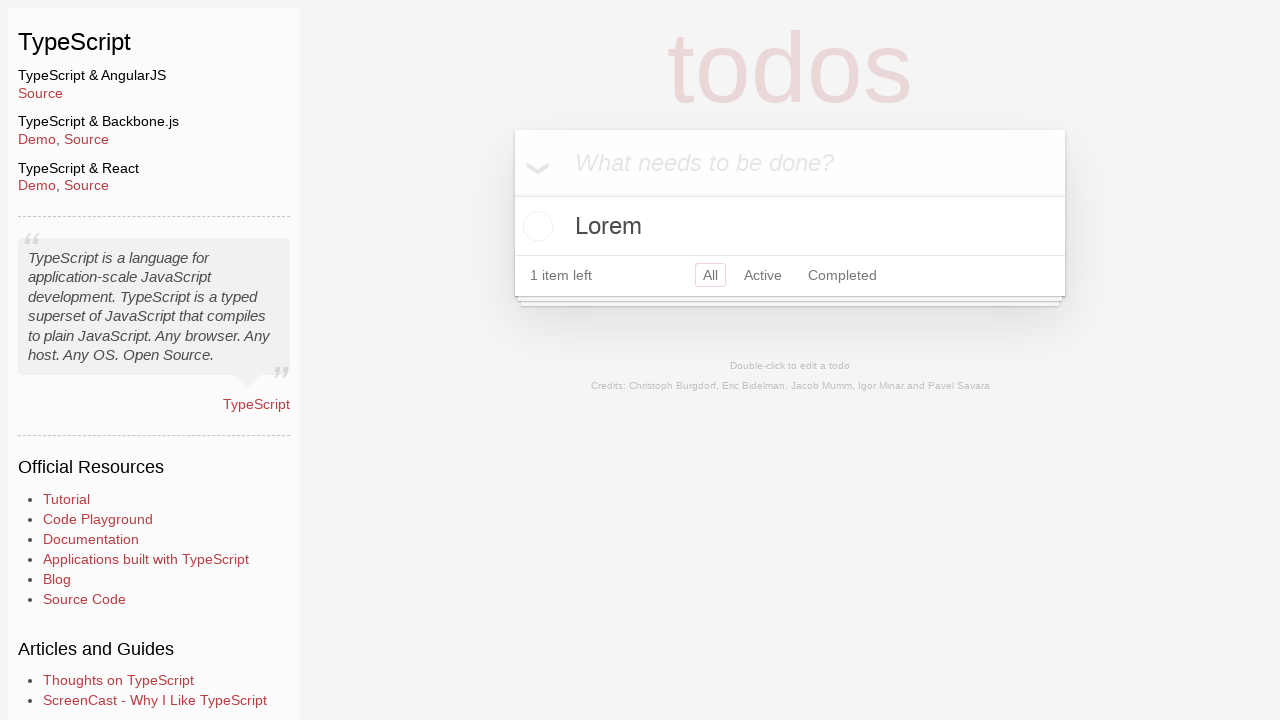

Double-clicked todo text to enter edit mode at (790, 226) on text=Lorem
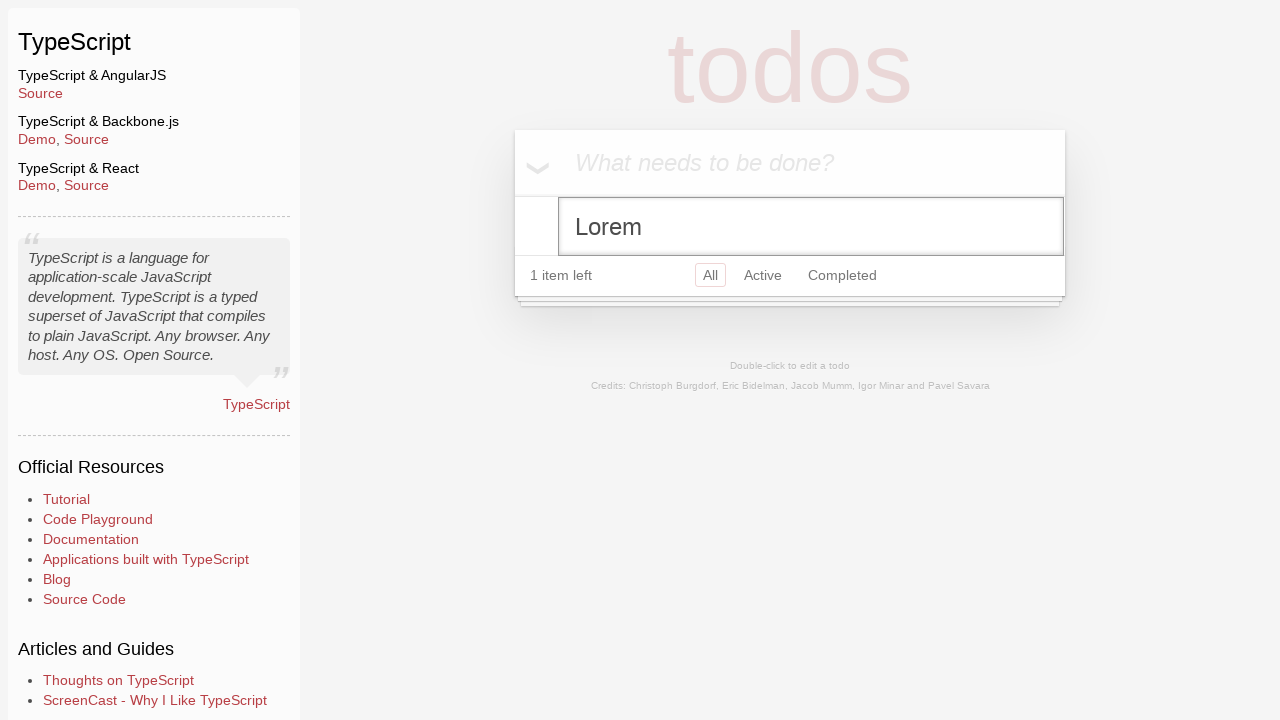

Edit input is focused and ready for editing
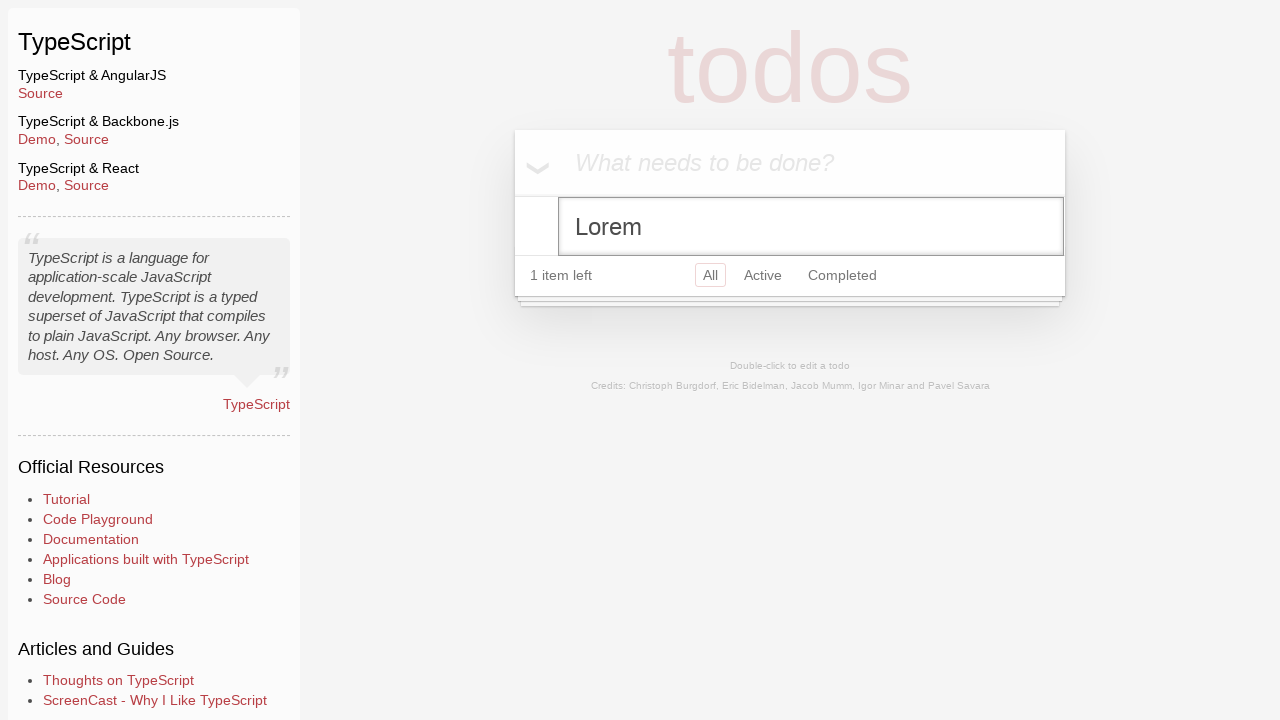

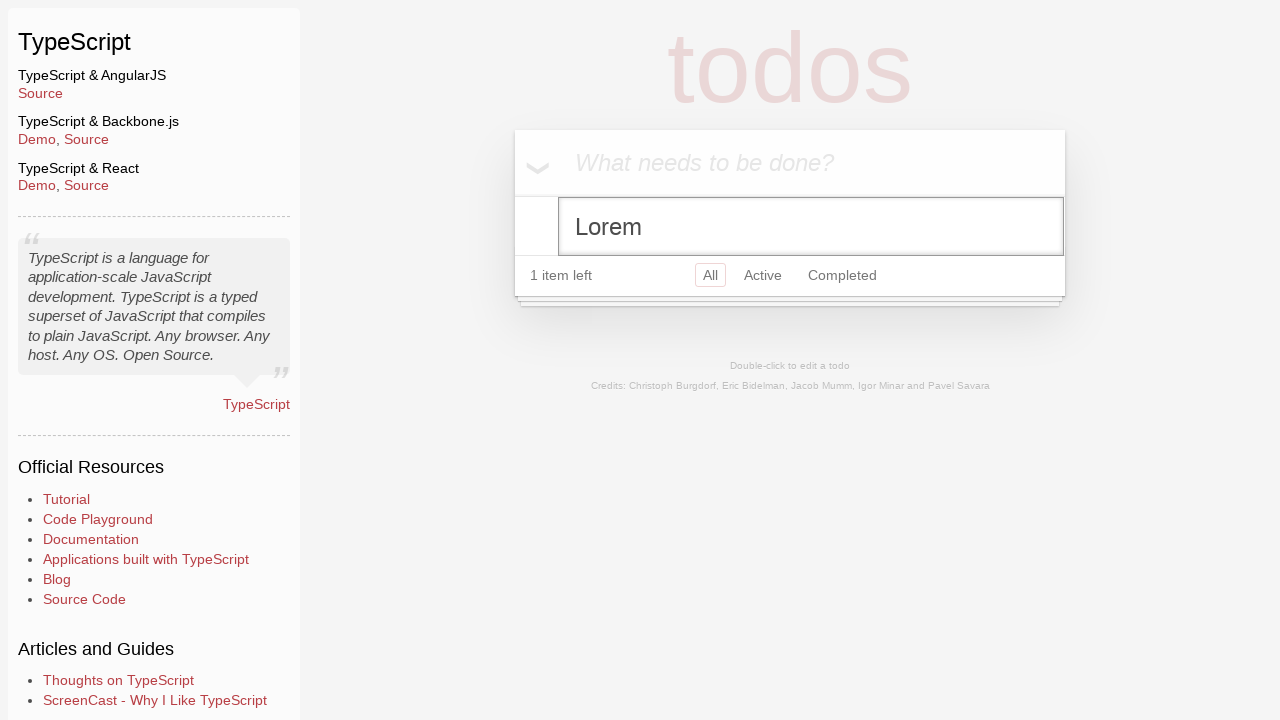